Fills out an invoice registration form with user details, selects utility invoice category, and submits the form to verify successful submission

Starting URL: http://webapps.tekstac.com/InvoiceUpdates/

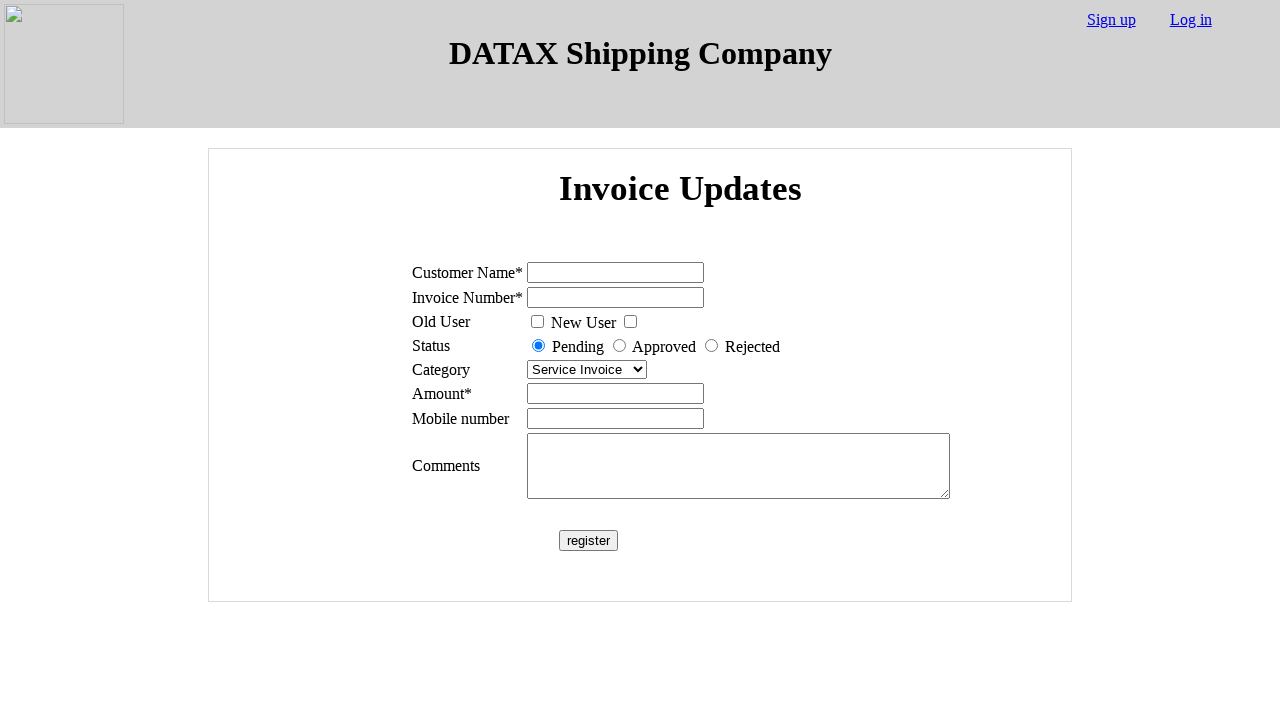

Filled name field with 'Rakesh' on #name
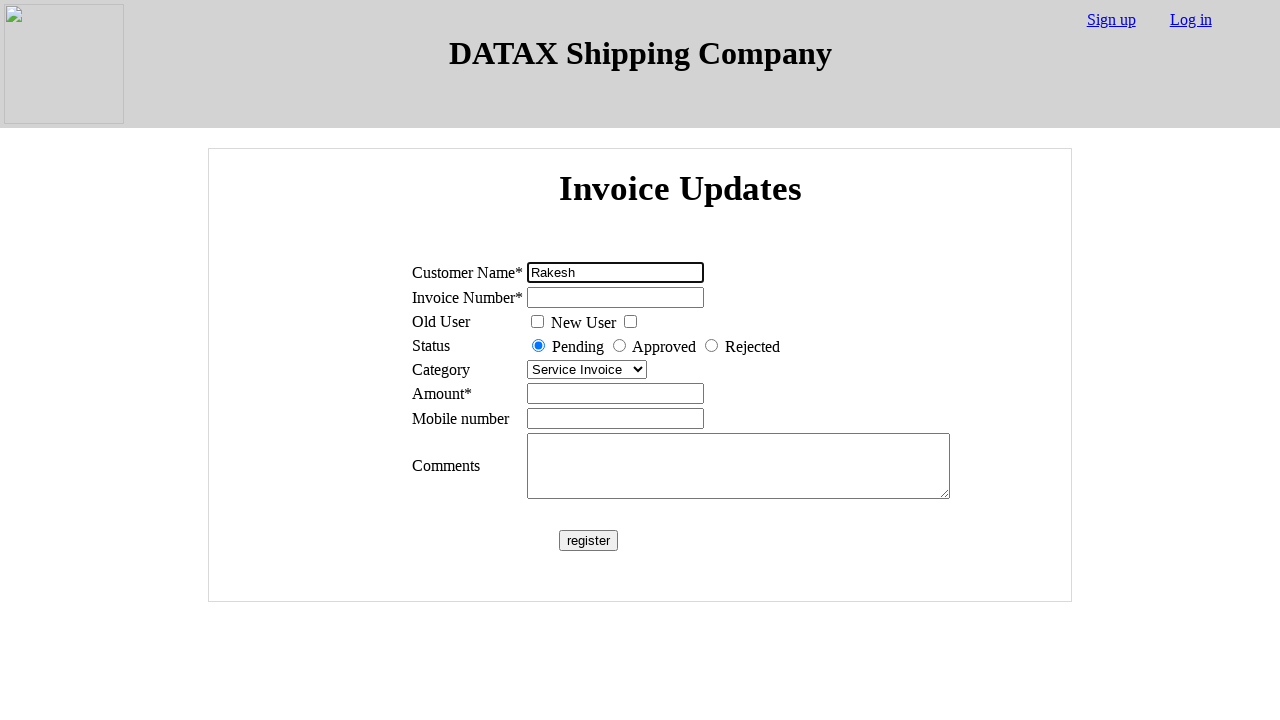

Filled invoice number field with '123' on #number
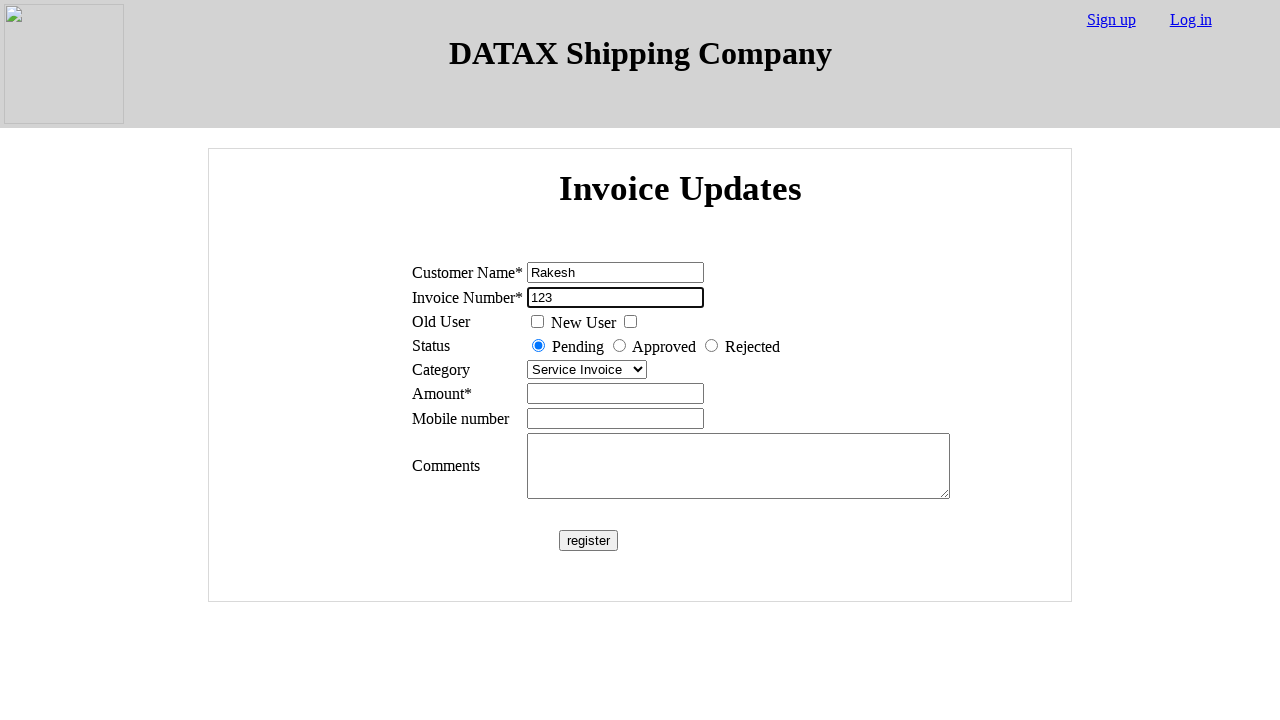

Clicked 'new user' radio button at (630, 322) on input#newUser
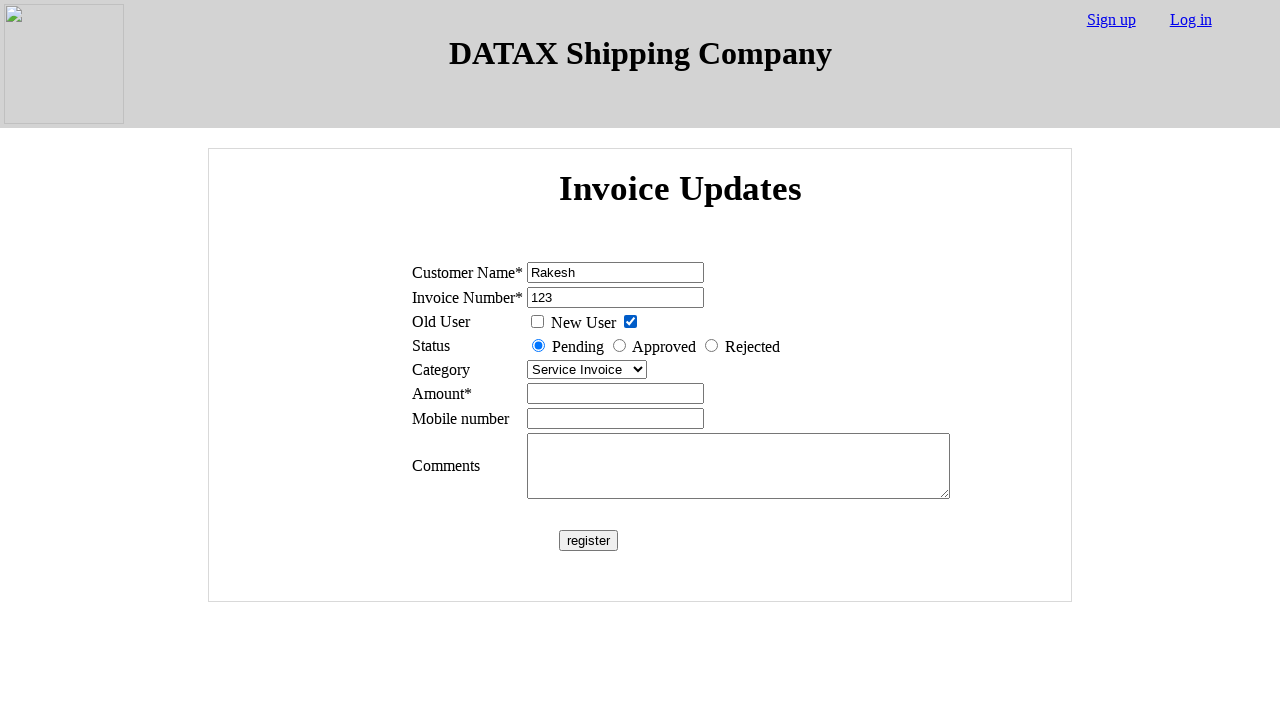

Selected 'Utility Invoice' from category dropdown on select
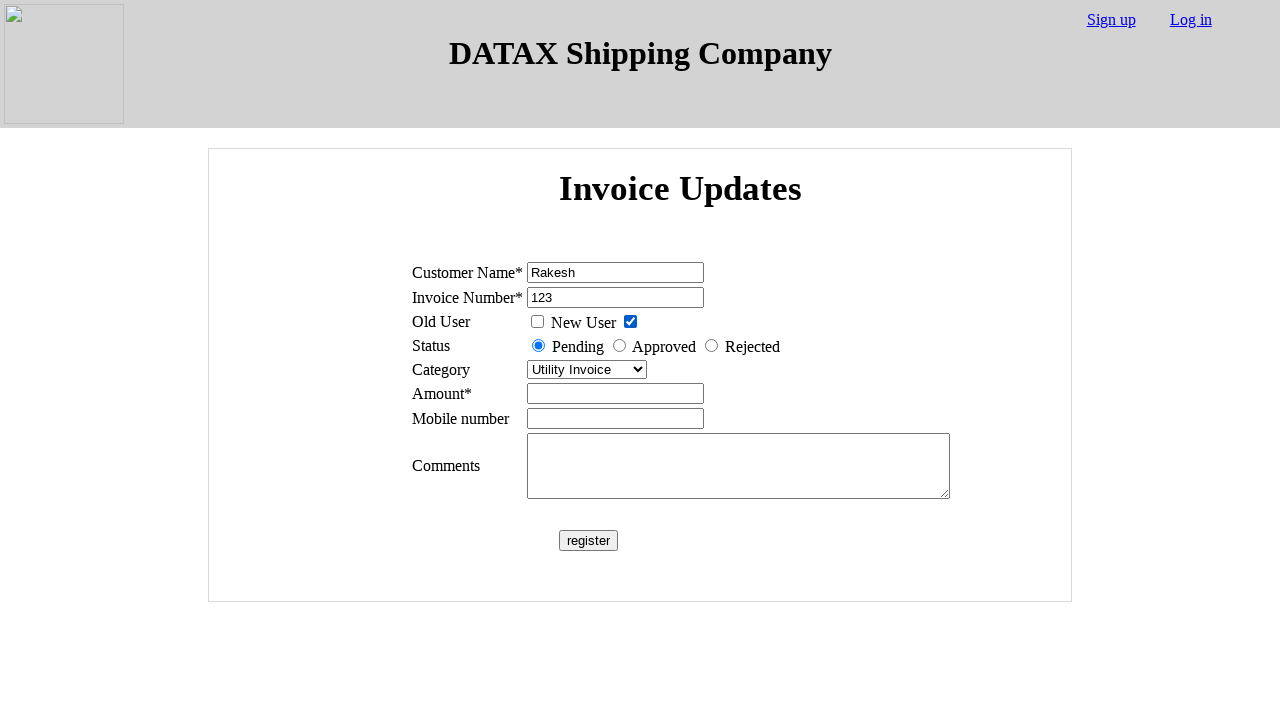

Filled amount field with '1000' on input[name='amount']
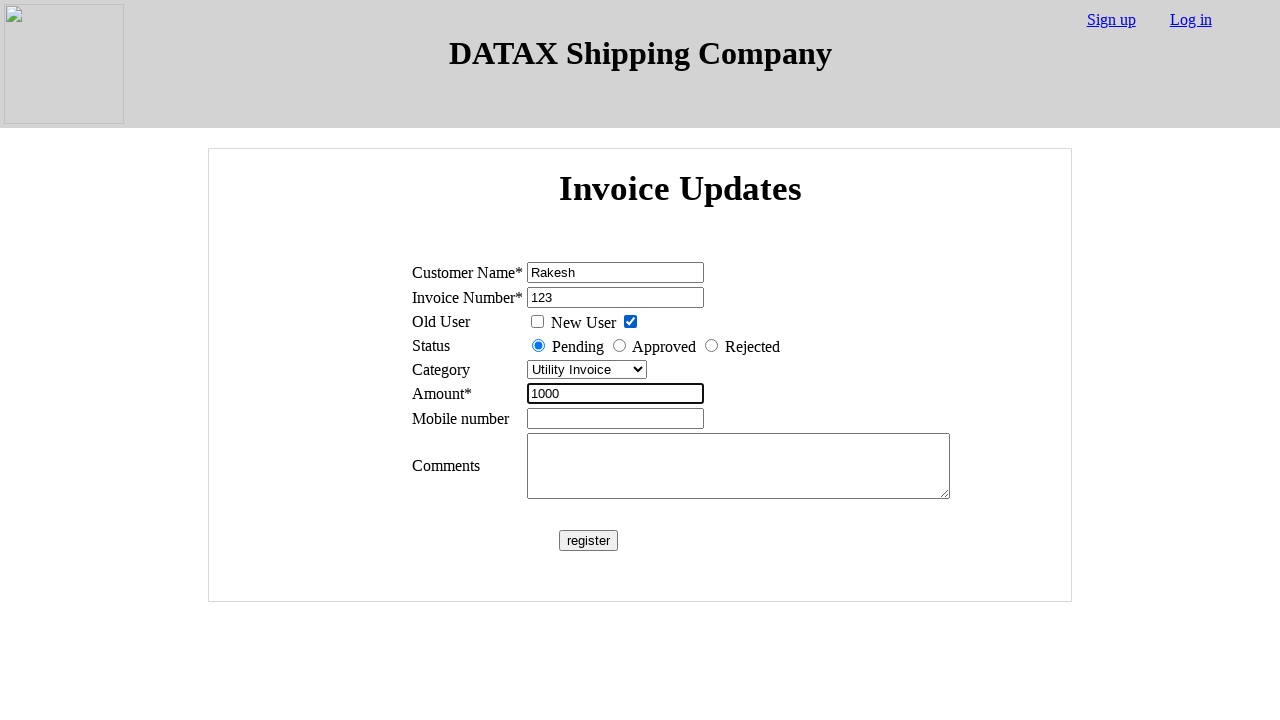

Filled phone number field with '9876543210' on input[name='num']
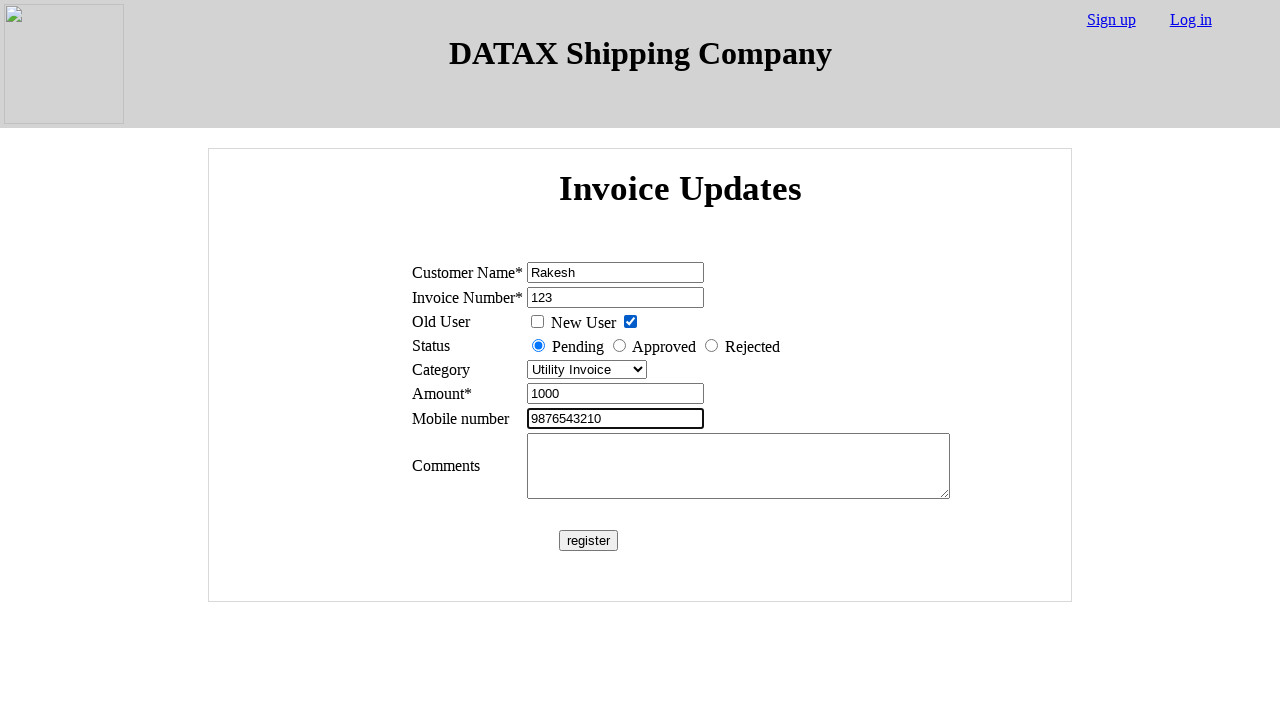

Filled comments field with 'New User Invoice' on textarea[name='comments']
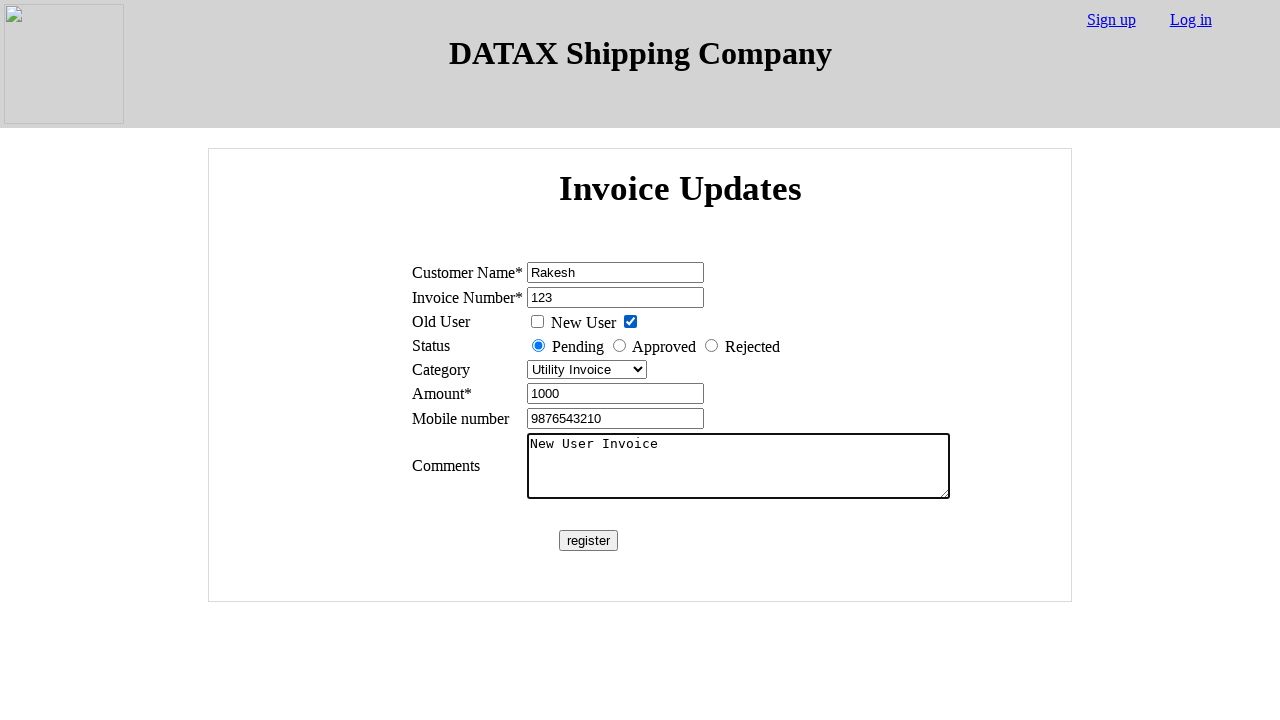

Clicked submit button to submit the form at (588, 540) on #submit
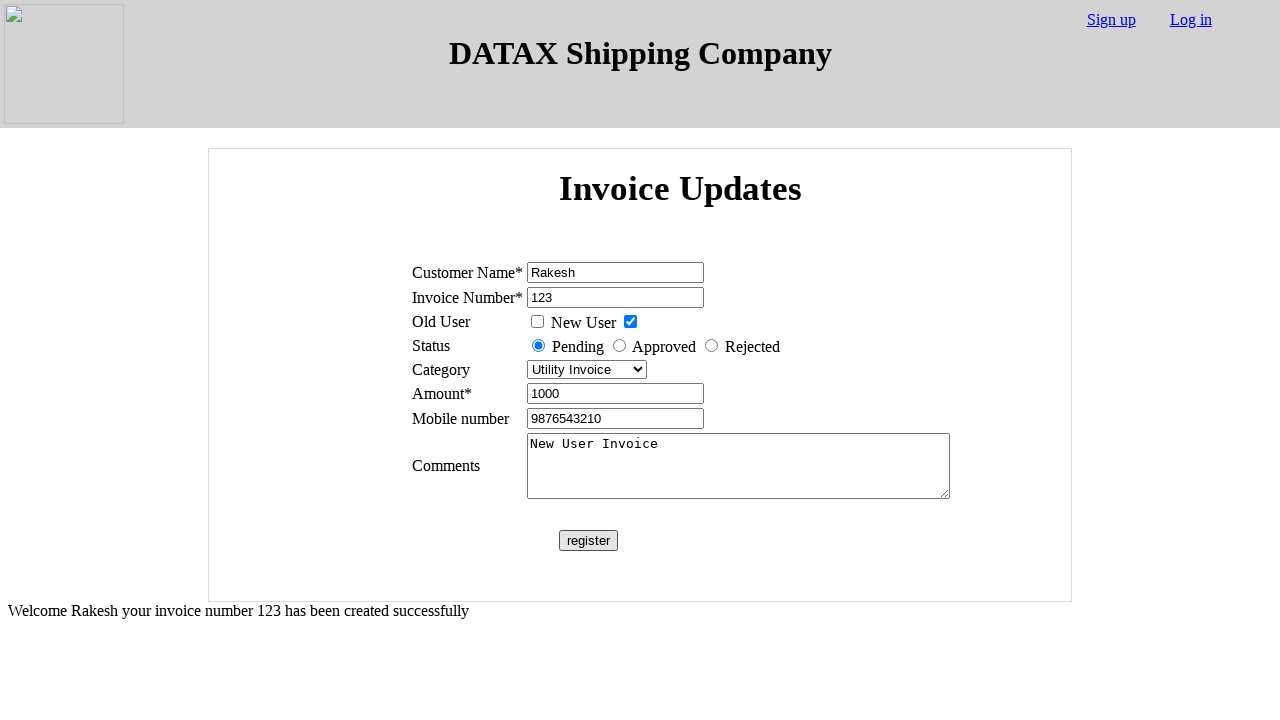

Success message appeared confirming form submission
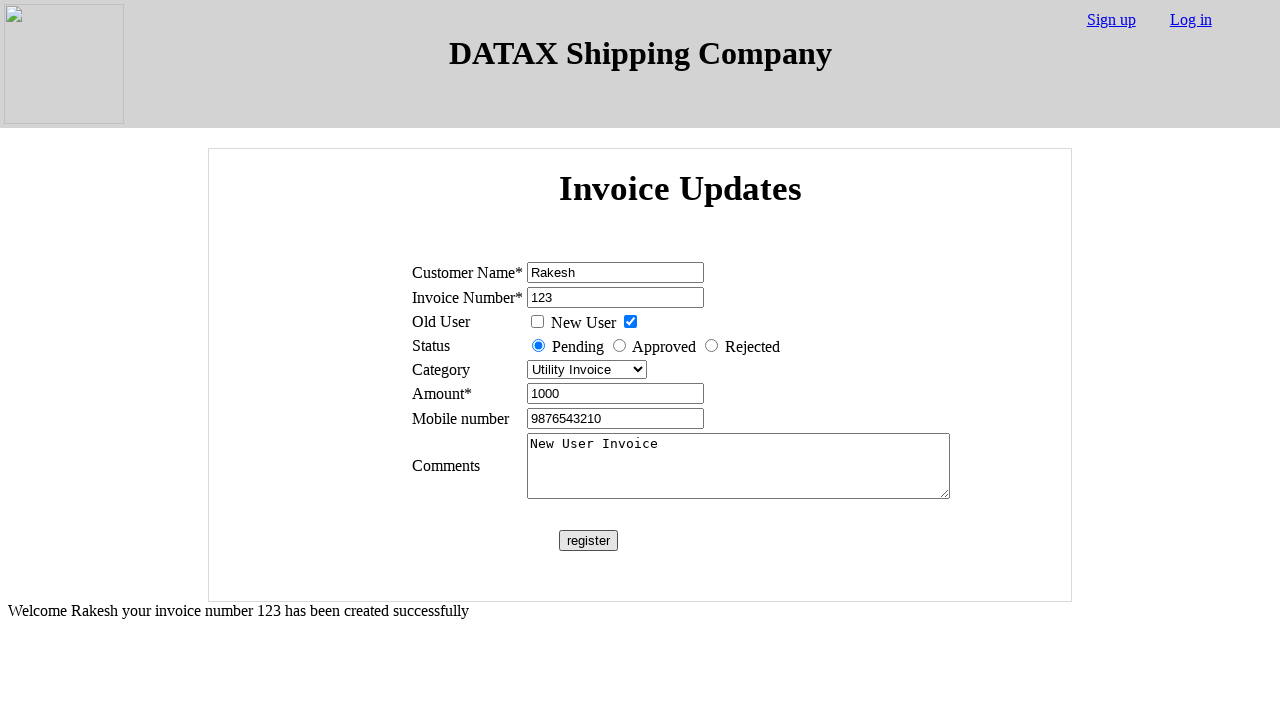

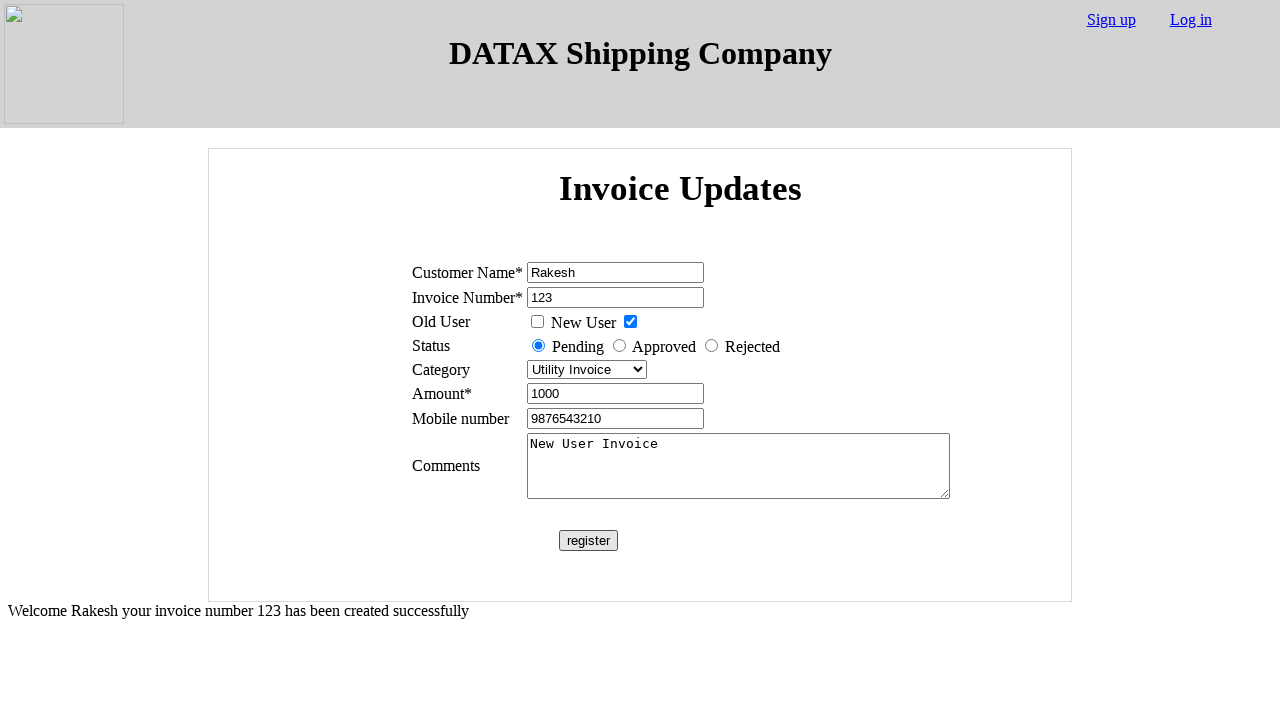